Tests the Python.org website by verifying the title contains "Python", performing a search for "python", and checking that results are returned

Starting URL: http://www.python.org

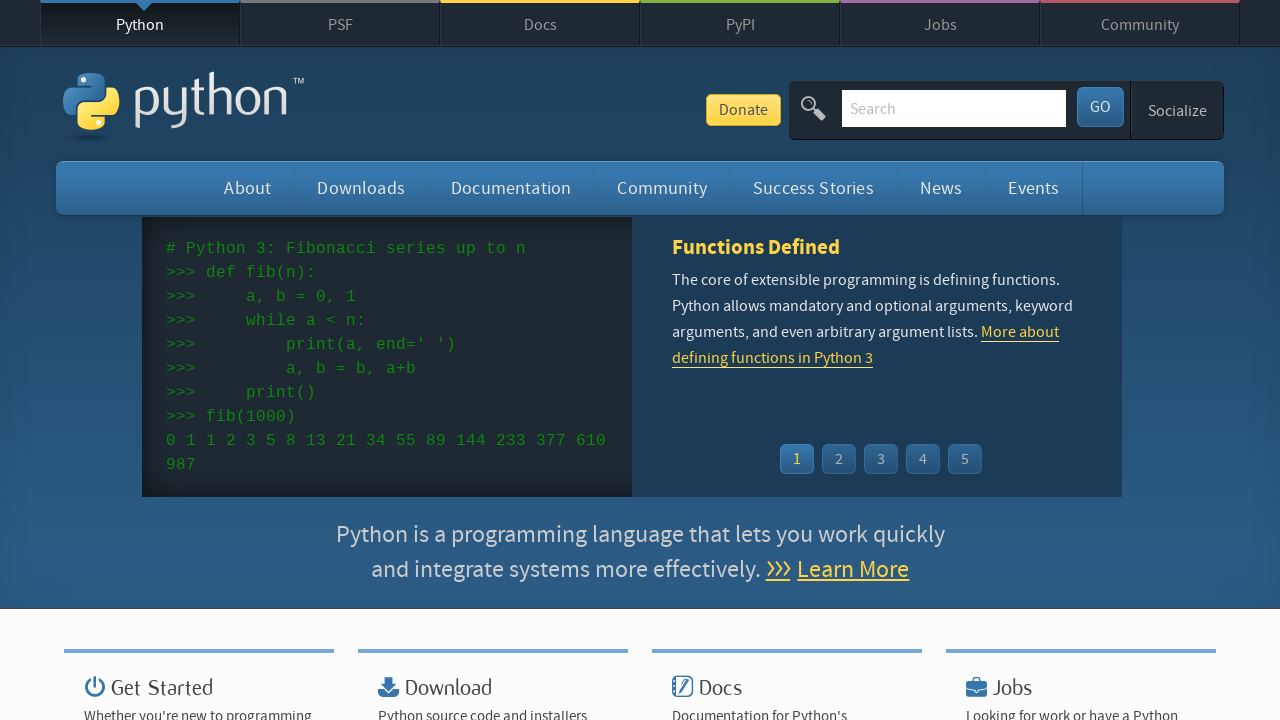

Verified page title contains 'Python'
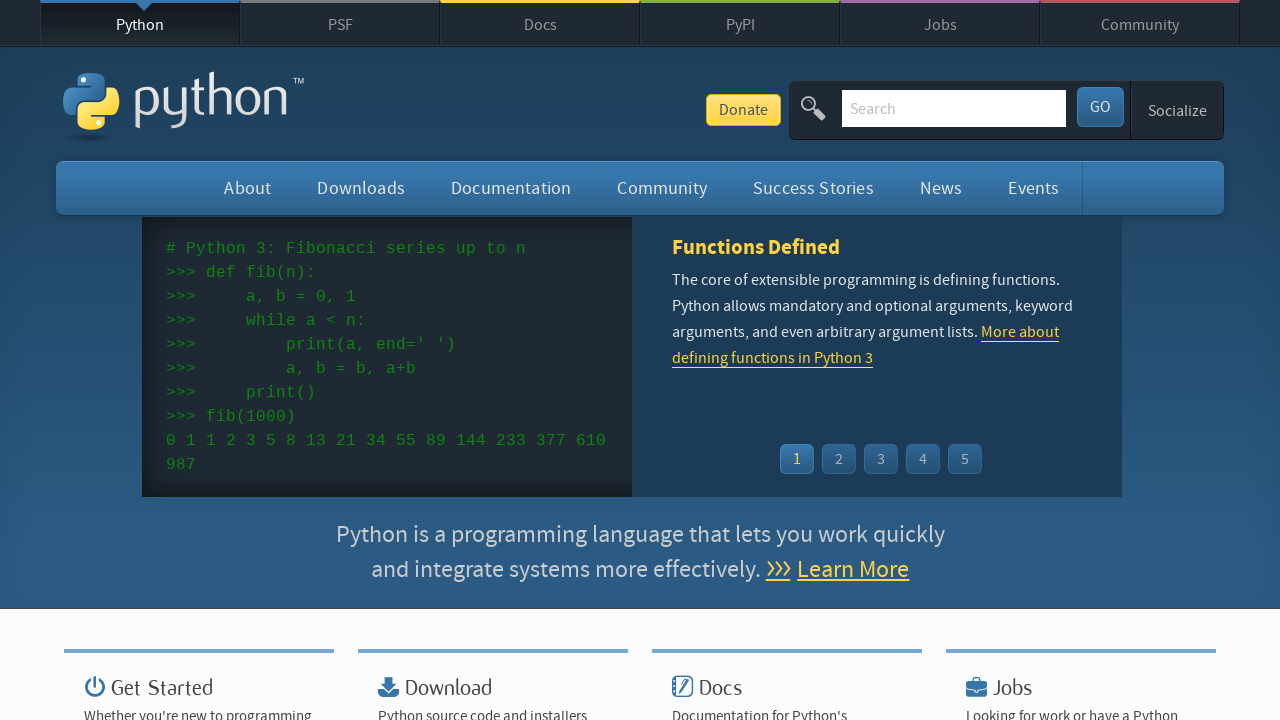

Filled search input with 'python' on input[name='q']
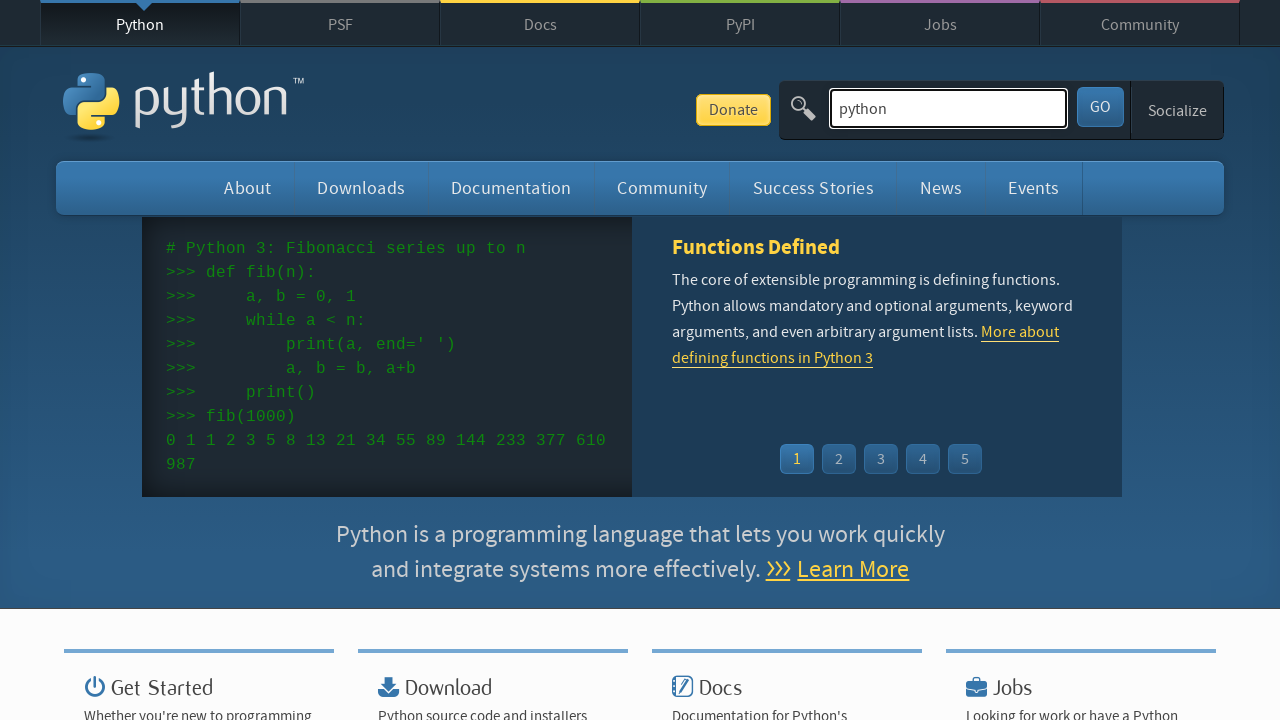

Pressed Enter to submit search on input[name='q']
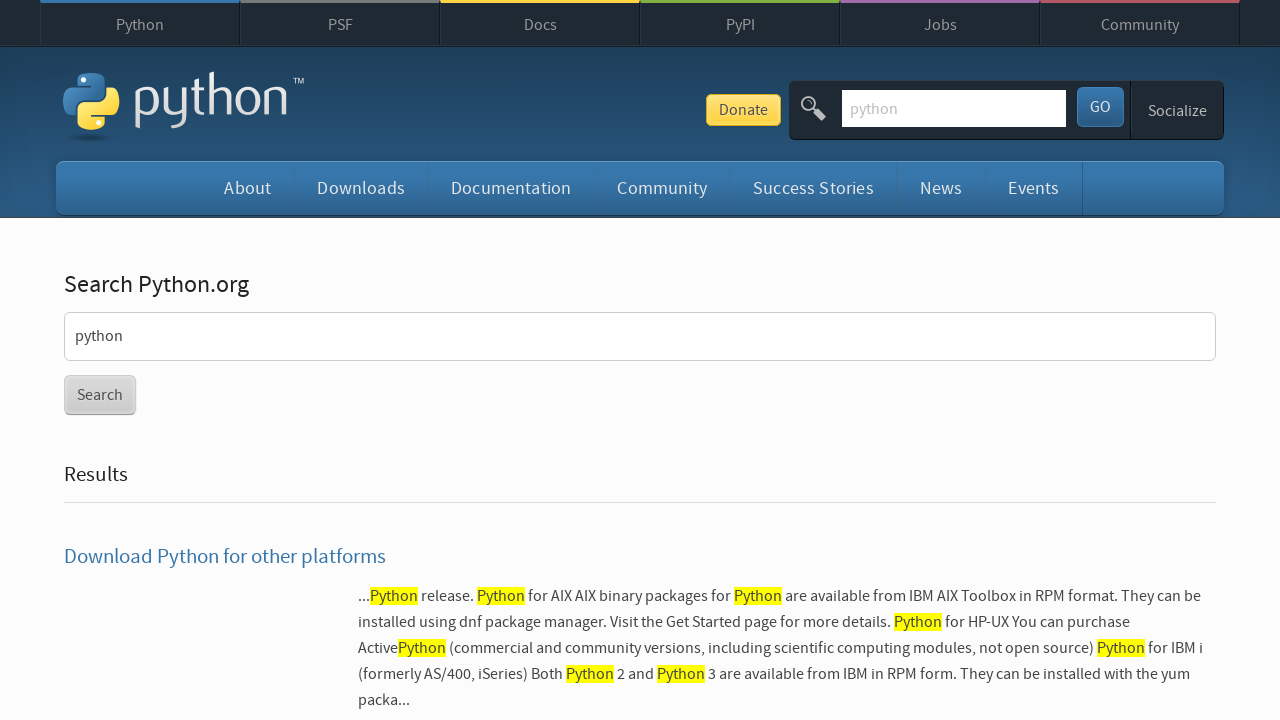

Waited for search results page to load (networkidle)
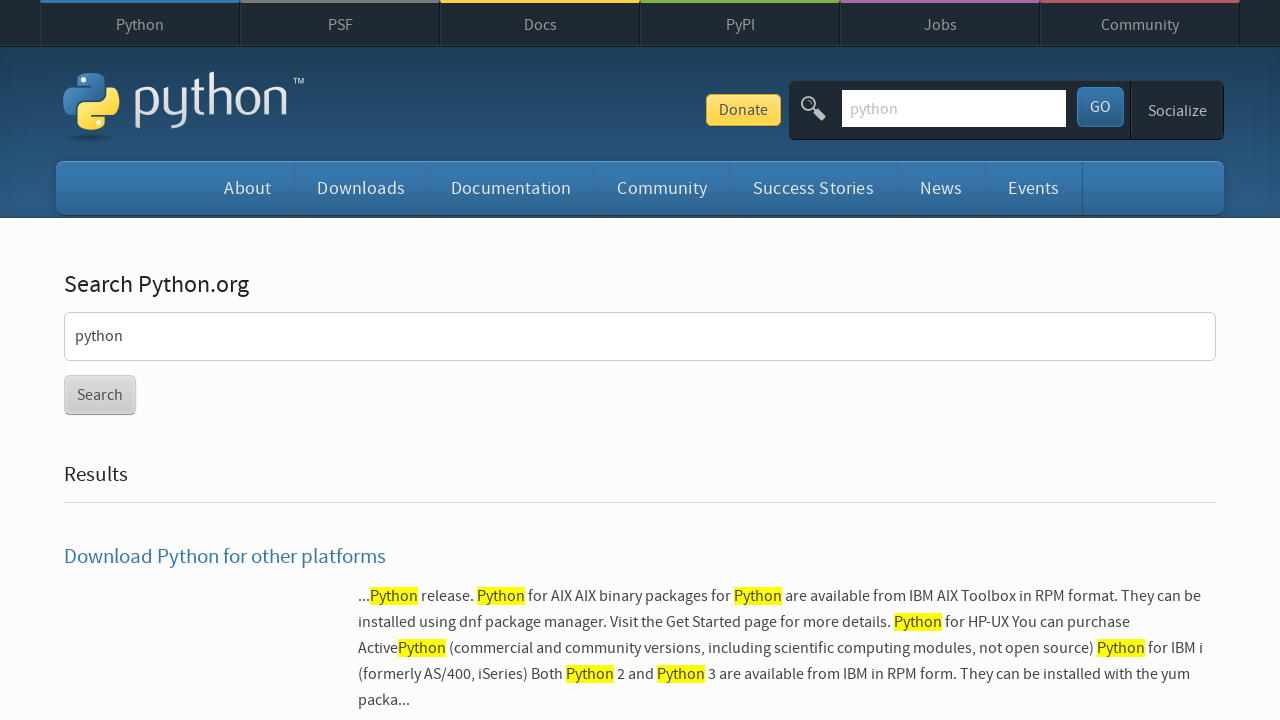

Verified search results were returned (no 'No results found' message)
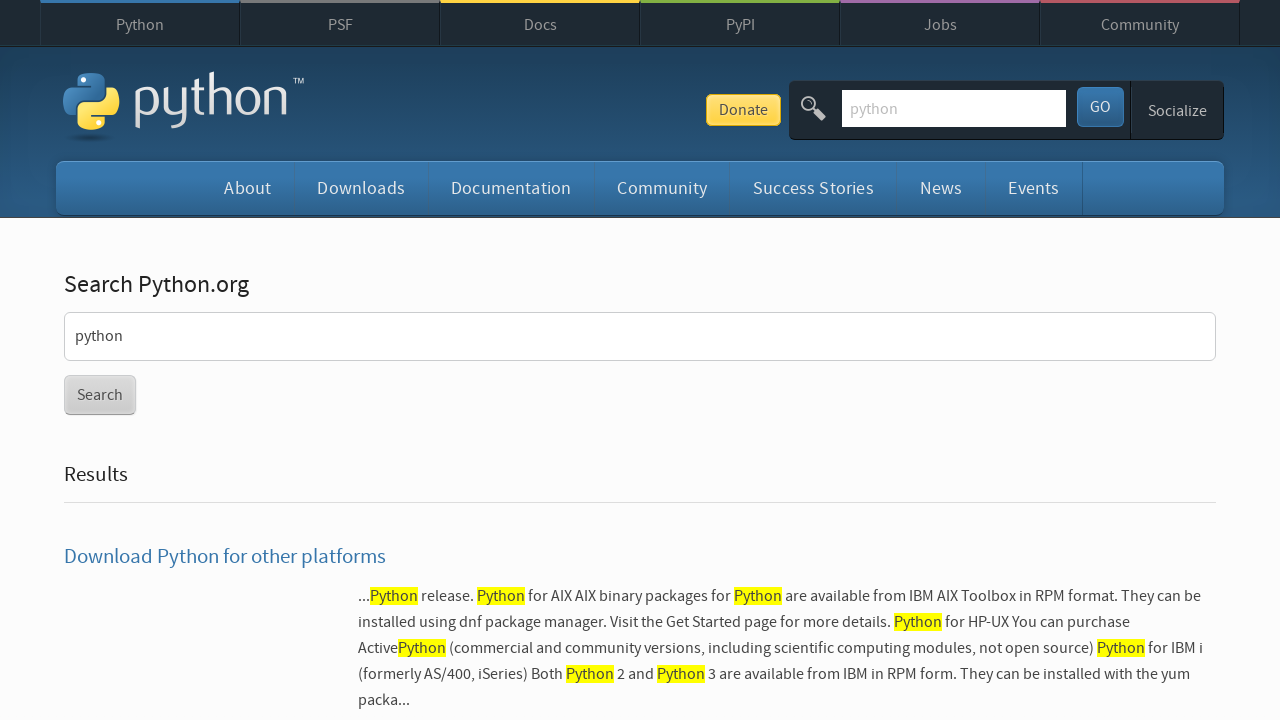

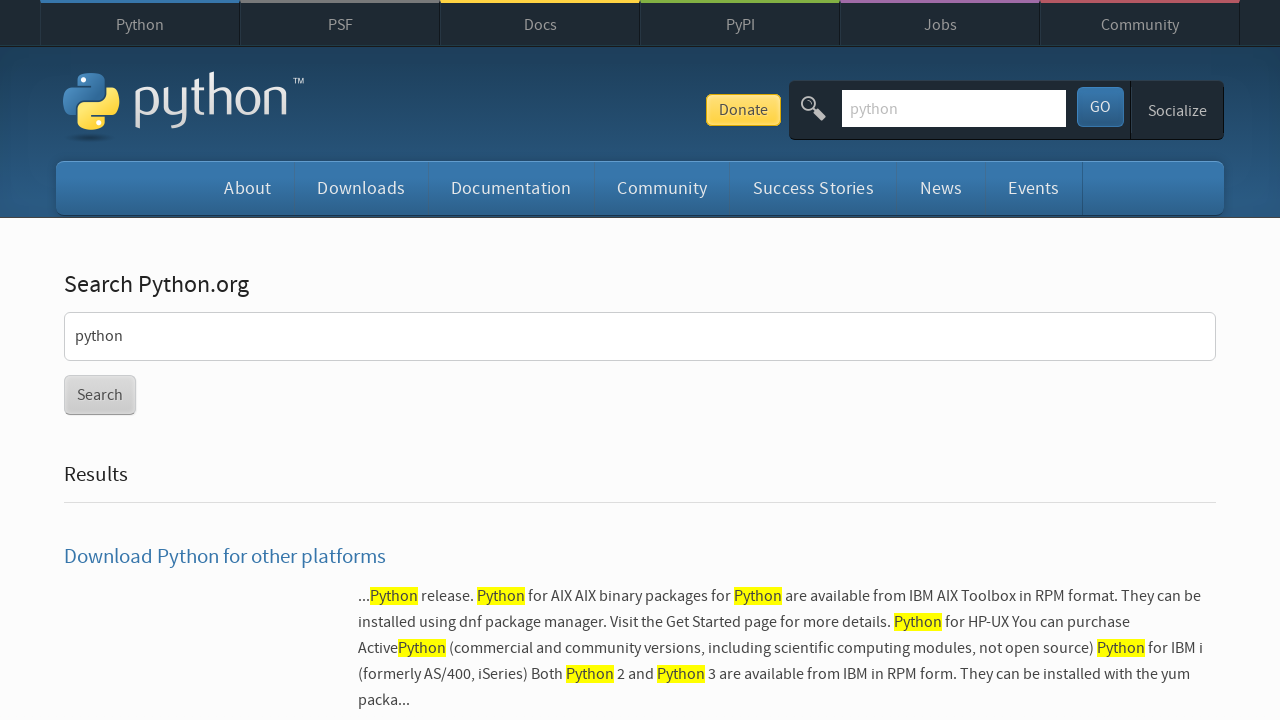